Navigates to a HoYoLAB creator collection page and scrolls down multiple times to trigger lazy loading of additional content, then verifies article cards are present.

Starting URL: https://www.hoyolab.com/creatorCollection/526679?utm_source=hoyolab&utm_medium=tools&lang=zh-cn&bbs_theme=light&bbs_theme_device=1

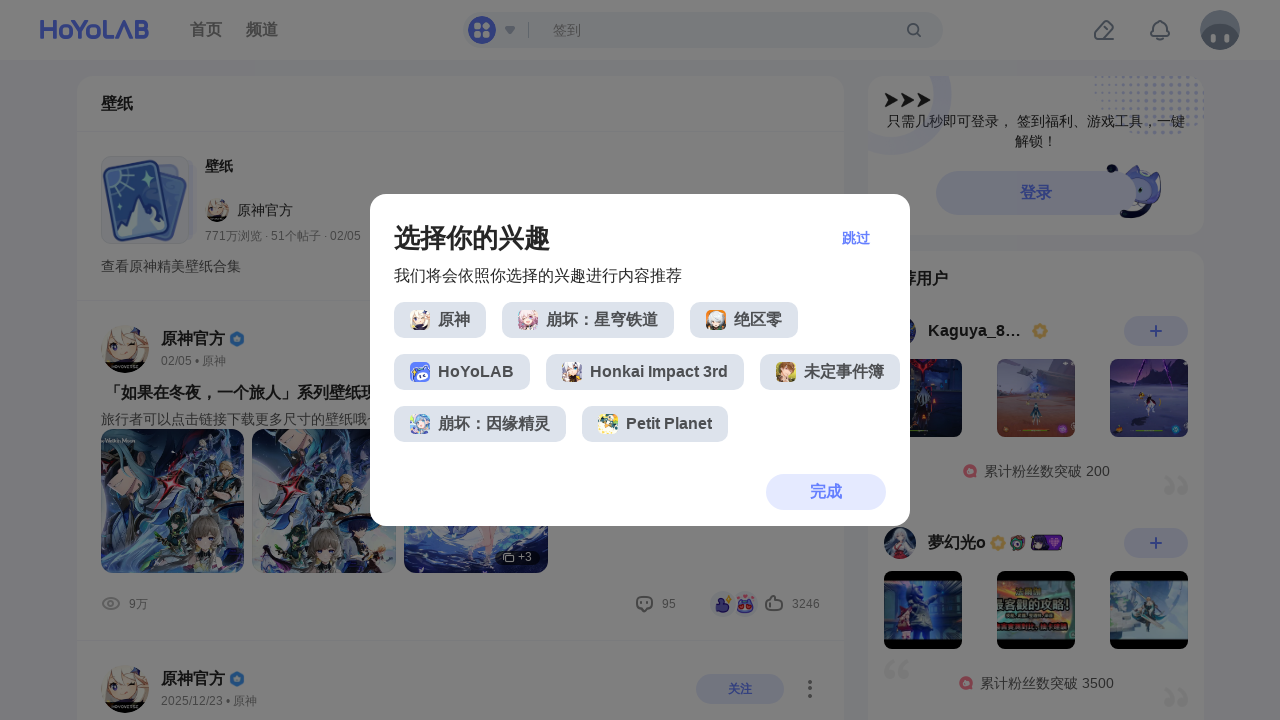

Waited for page to reach networkidle state
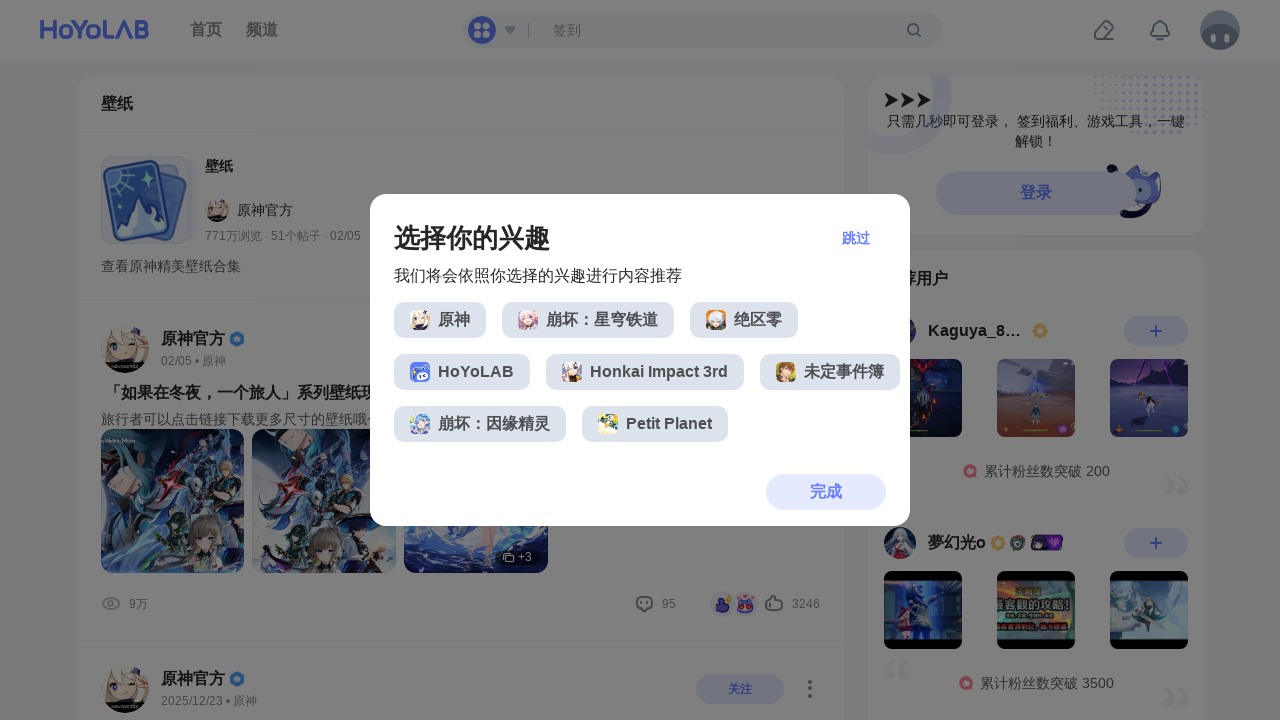

Scrolled to bottom of page (scroll 1 of 10)
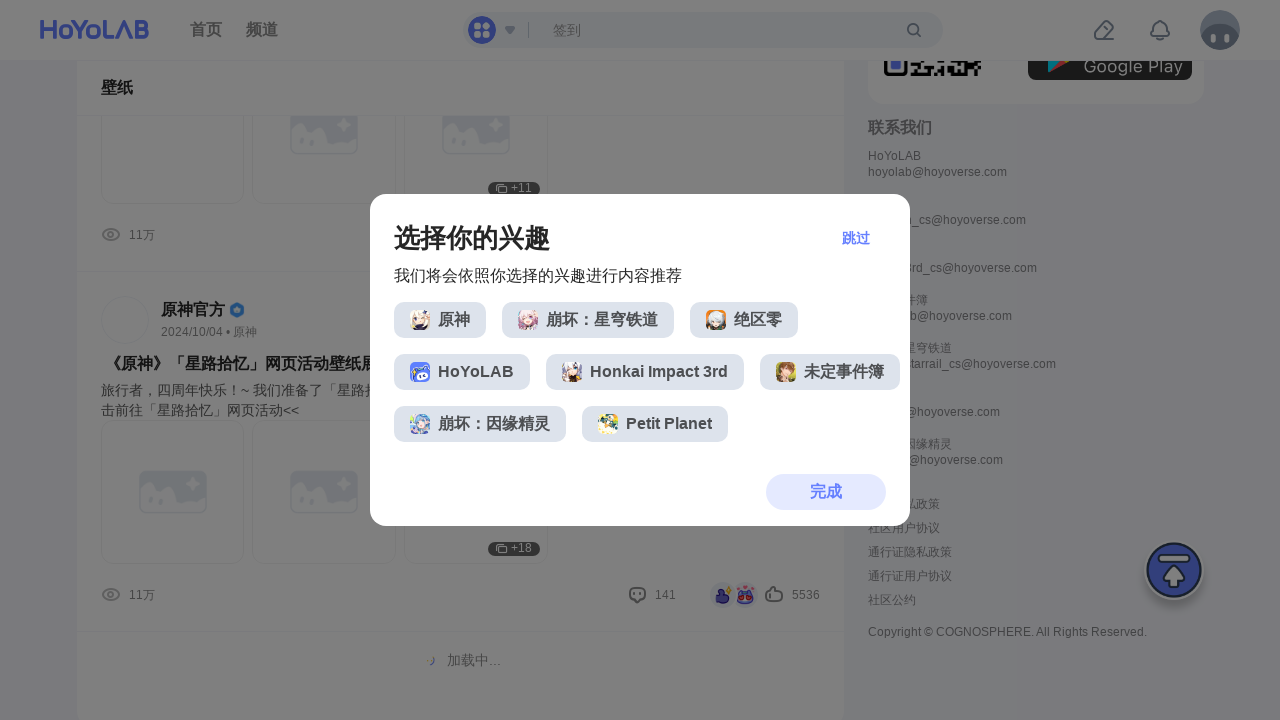

Waited 3 seconds for lazy-loaded content to appear (scroll 1 of 10)
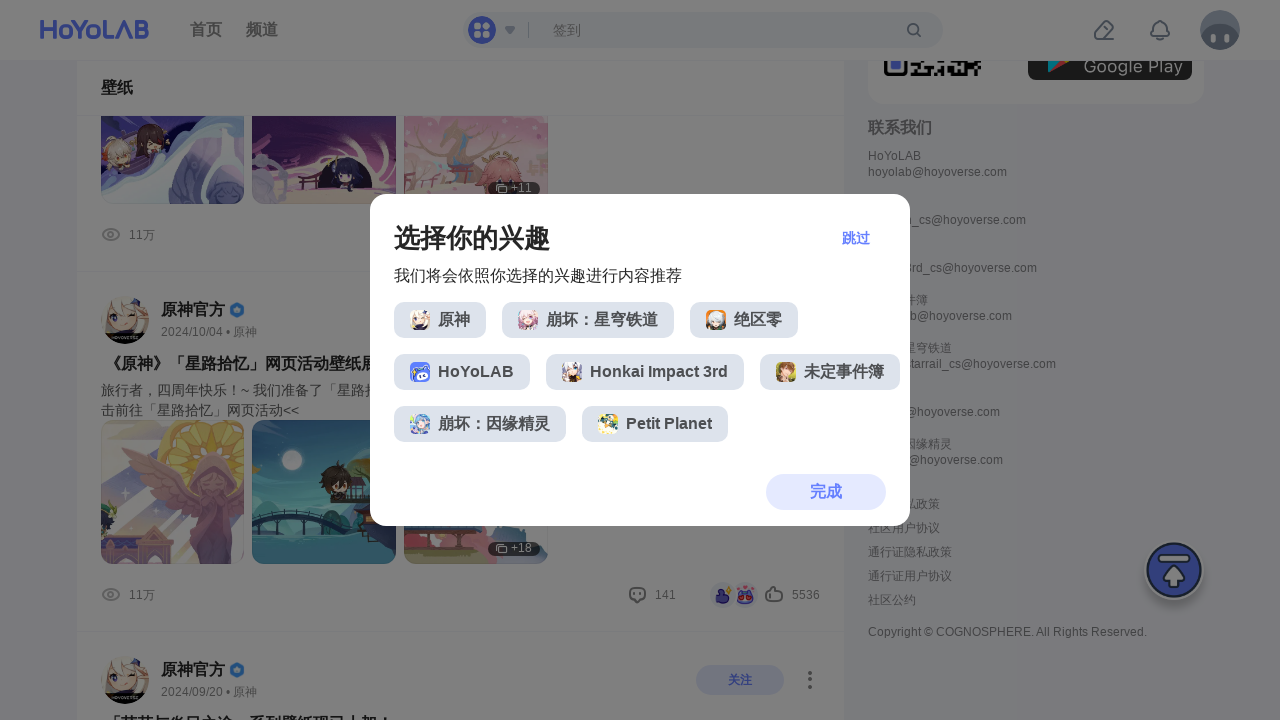

Scrolled to bottom of page (scroll 2 of 10)
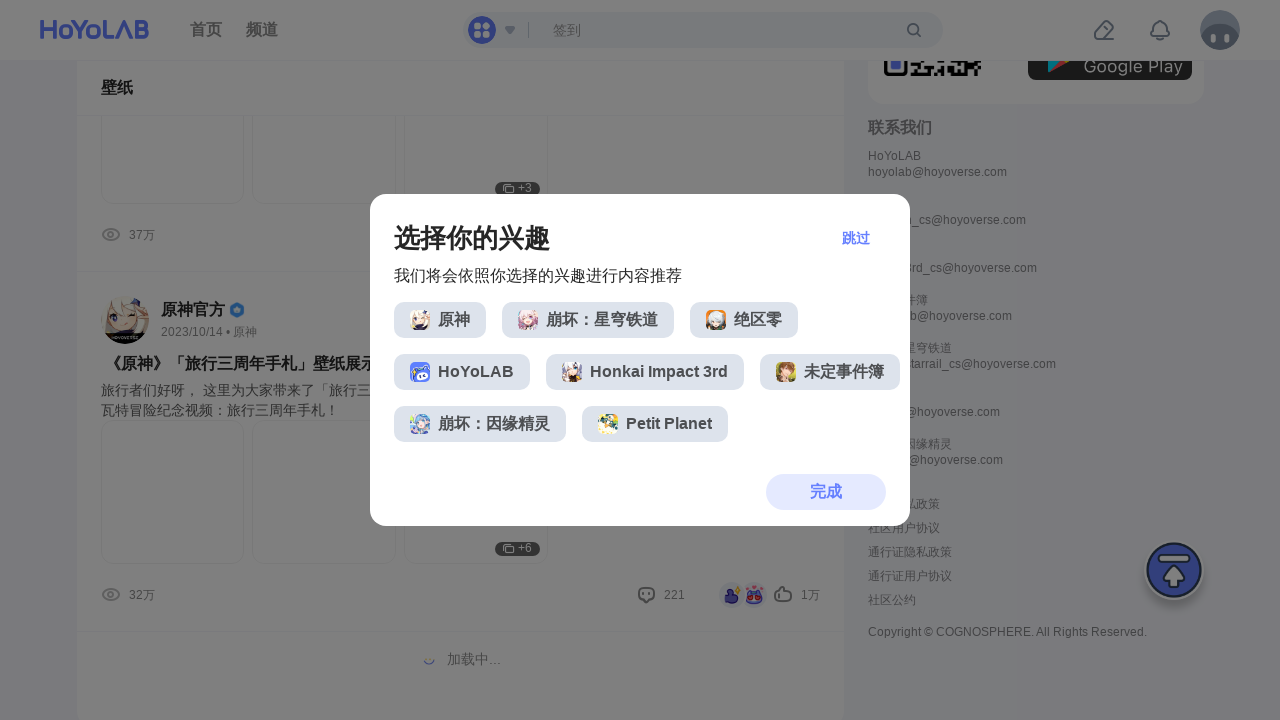

Waited 3 seconds for lazy-loaded content to appear (scroll 2 of 10)
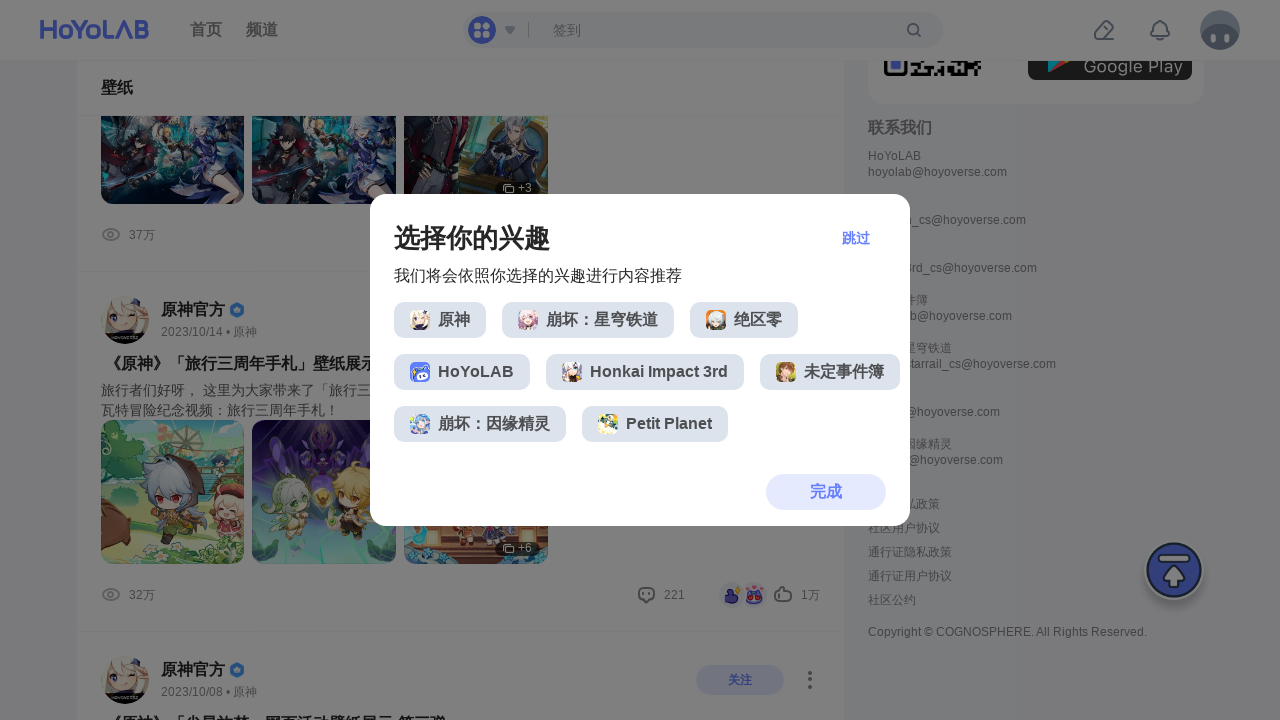

Scrolled to bottom of page (scroll 3 of 10)
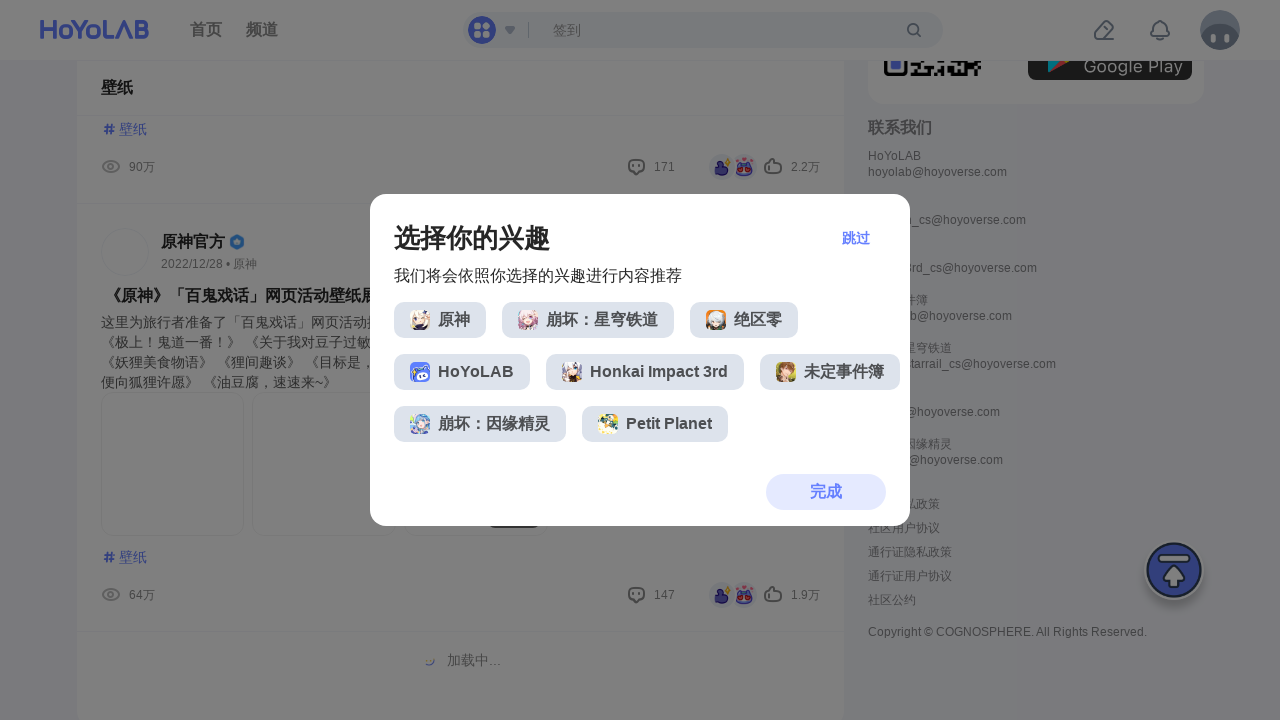

Waited 3 seconds for lazy-loaded content to appear (scroll 3 of 10)
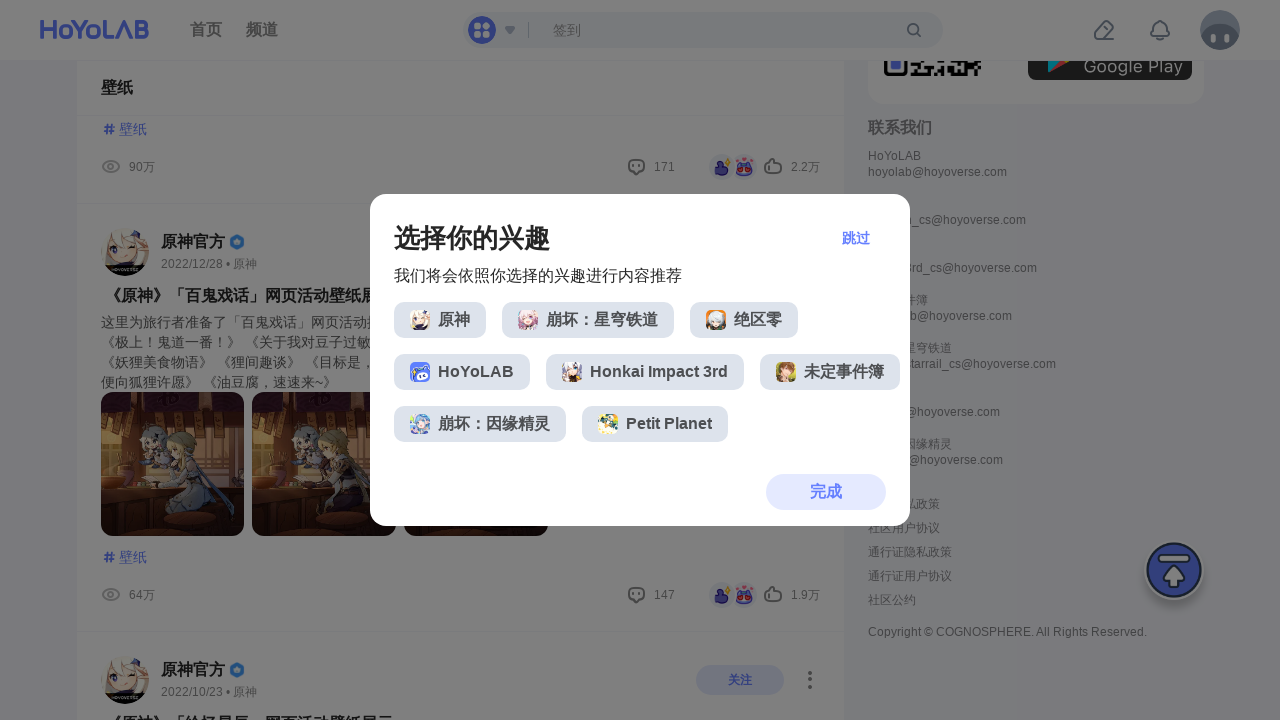

Scrolled to bottom of page (scroll 4 of 10)
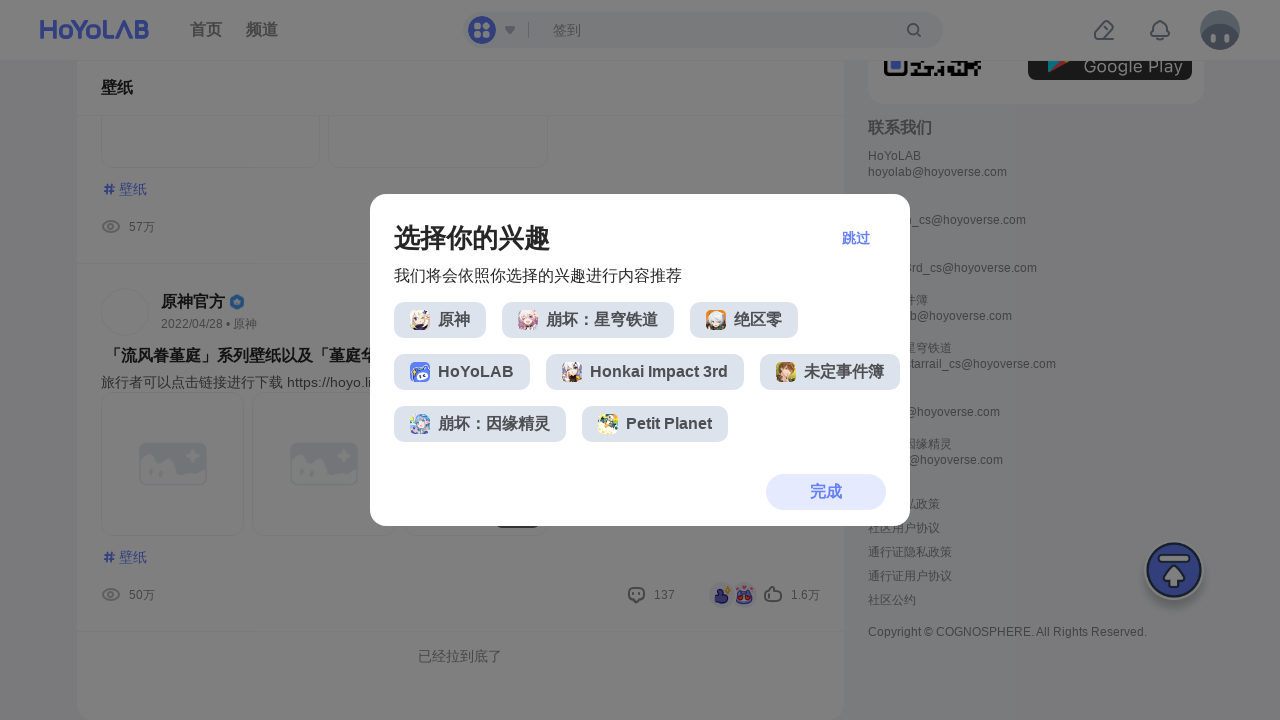

Waited 3 seconds for lazy-loaded content to appear (scroll 4 of 10)
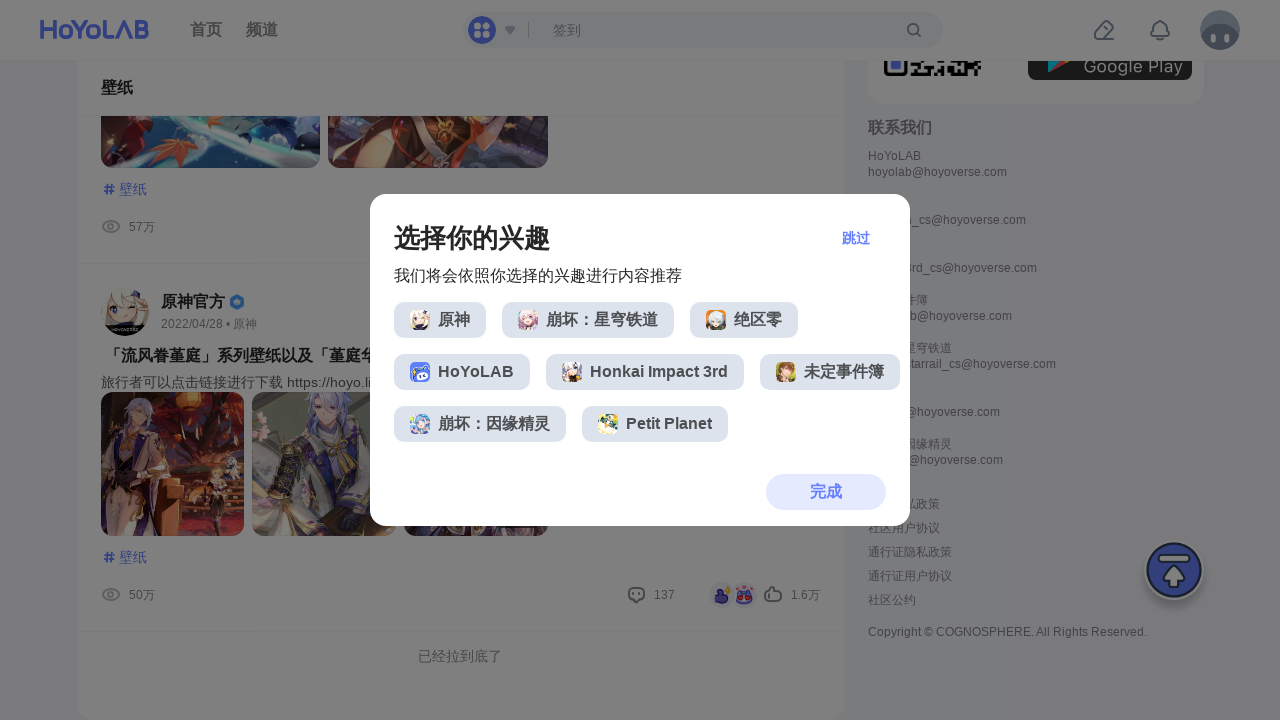

Scrolled to bottom of page (scroll 5 of 10)
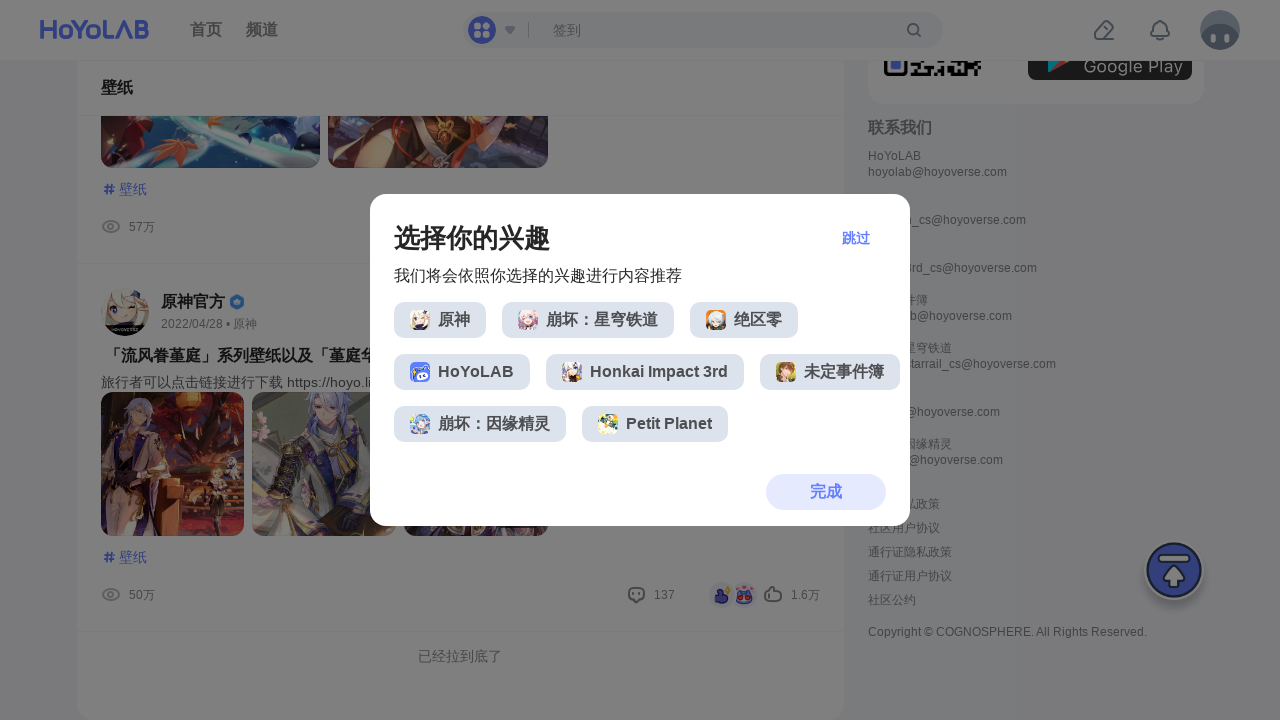

Waited 3 seconds for lazy-loaded content to appear (scroll 5 of 10)
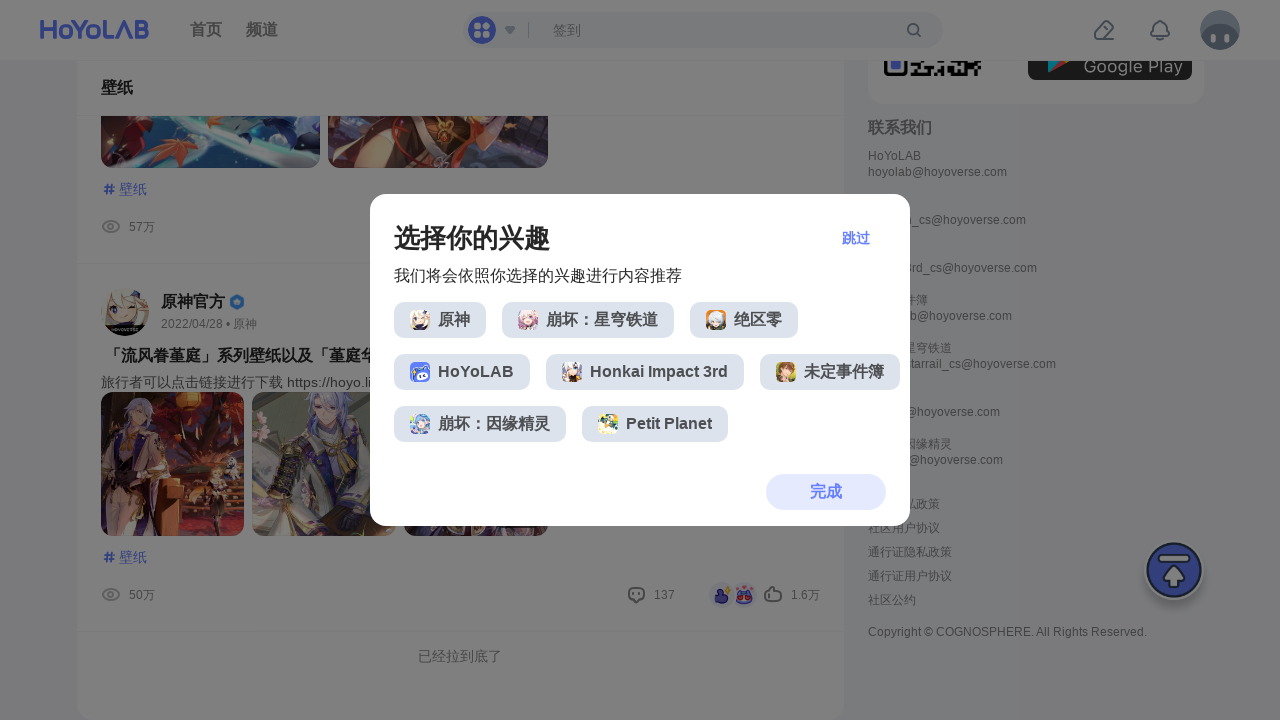

Scrolled to bottom of page (scroll 6 of 10)
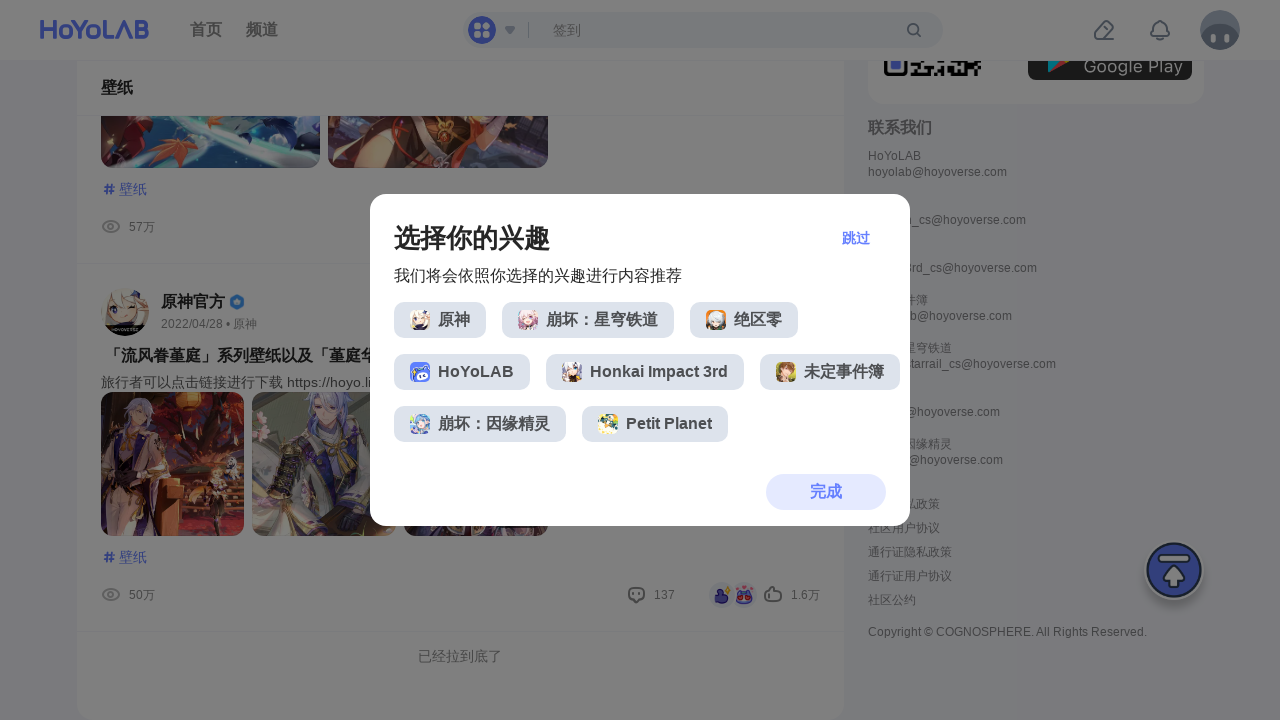

Waited 3 seconds for lazy-loaded content to appear (scroll 6 of 10)
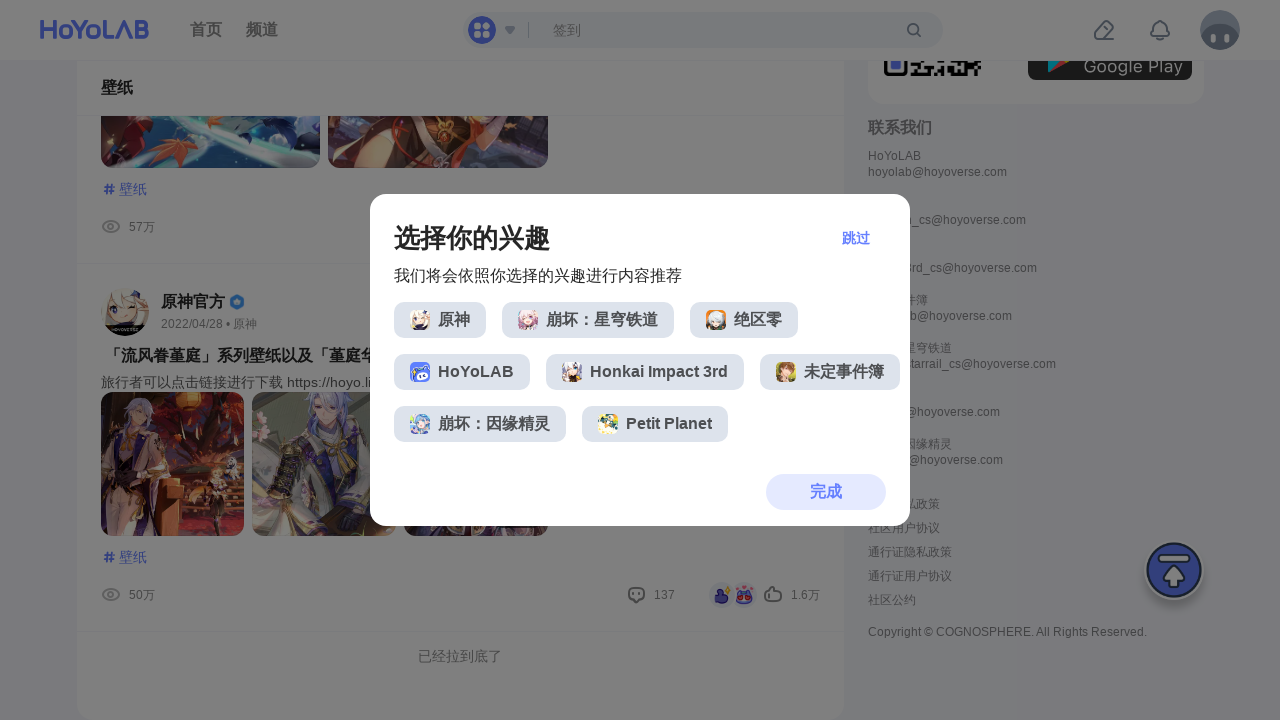

Scrolled to bottom of page (scroll 7 of 10)
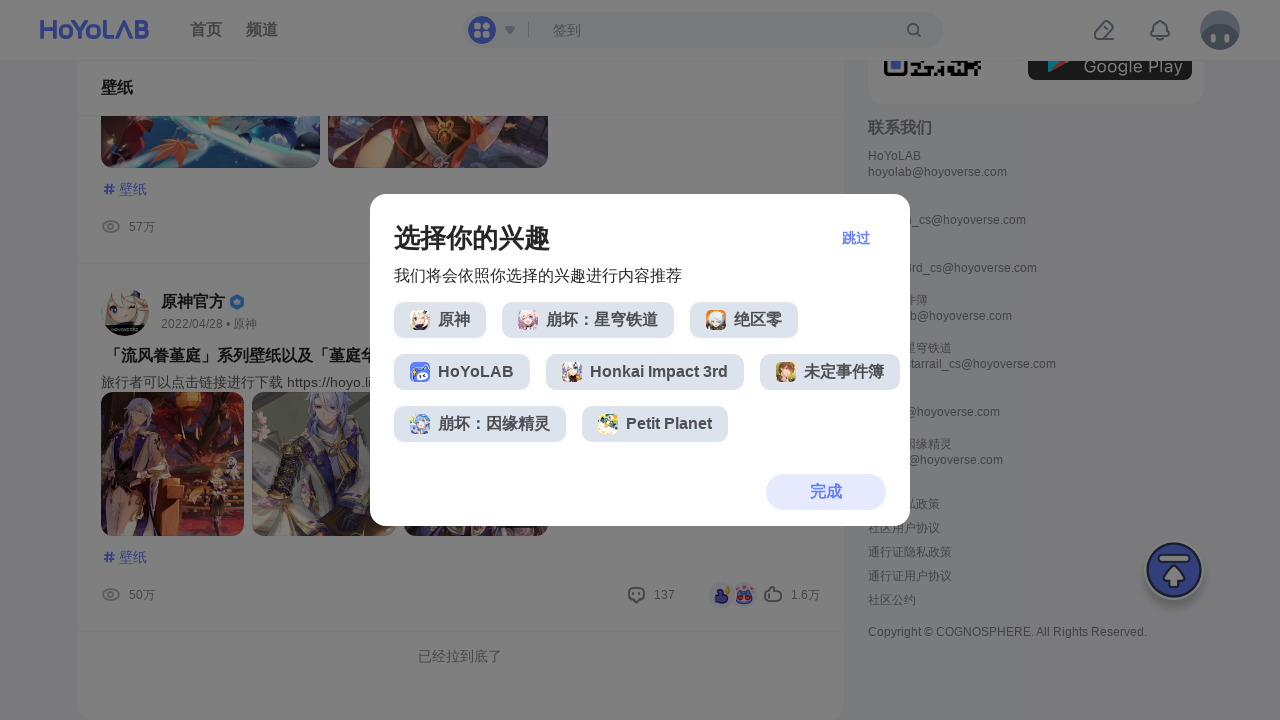

Waited 3 seconds for lazy-loaded content to appear (scroll 7 of 10)
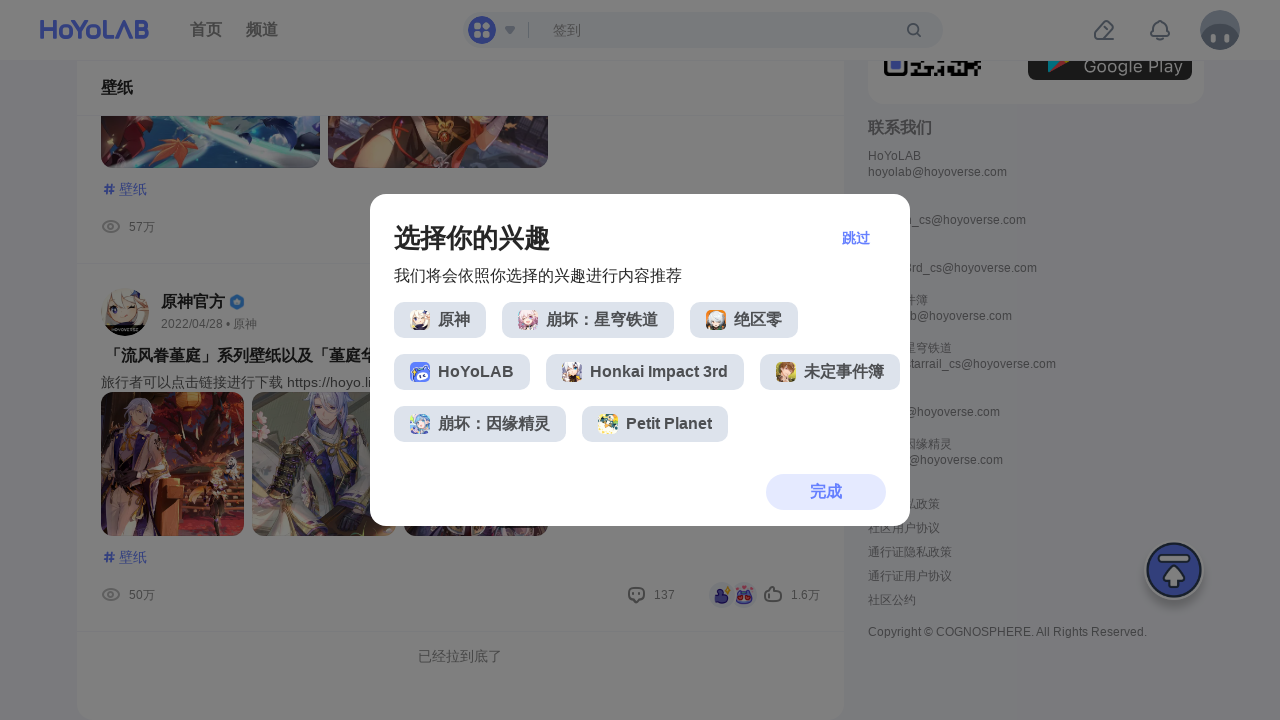

Scrolled to bottom of page (scroll 8 of 10)
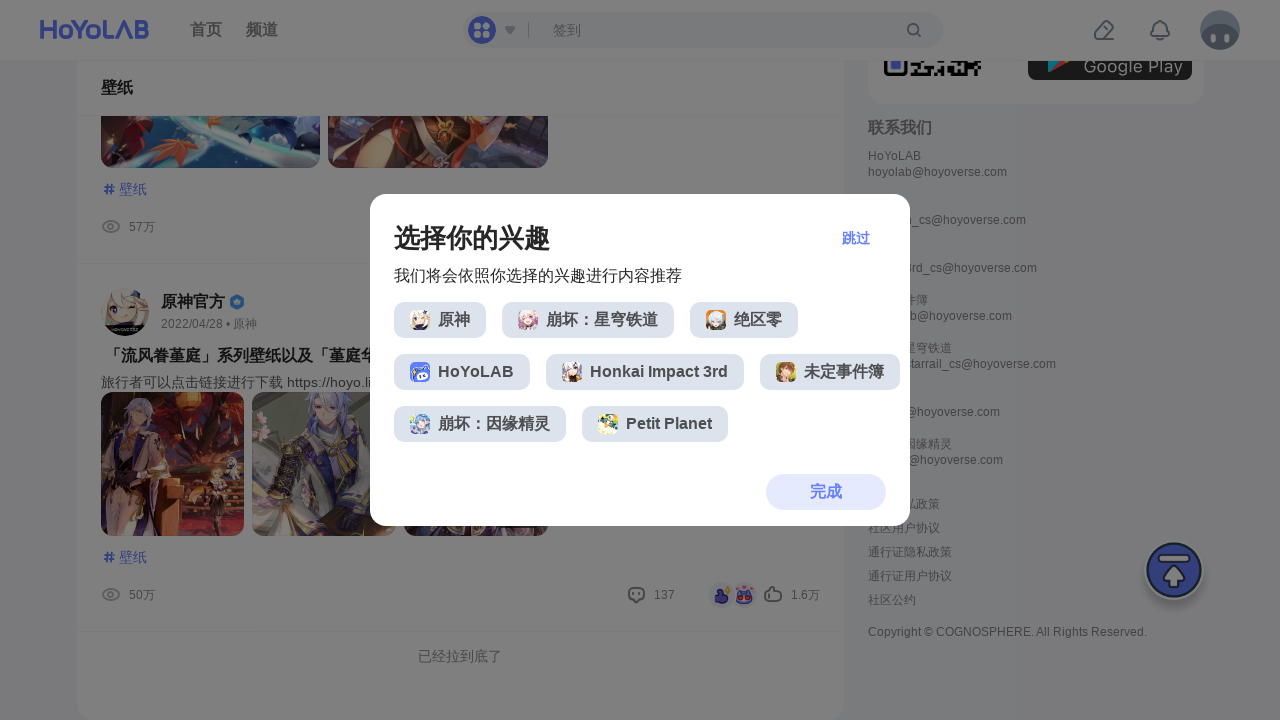

Waited 3 seconds for lazy-loaded content to appear (scroll 8 of 10)
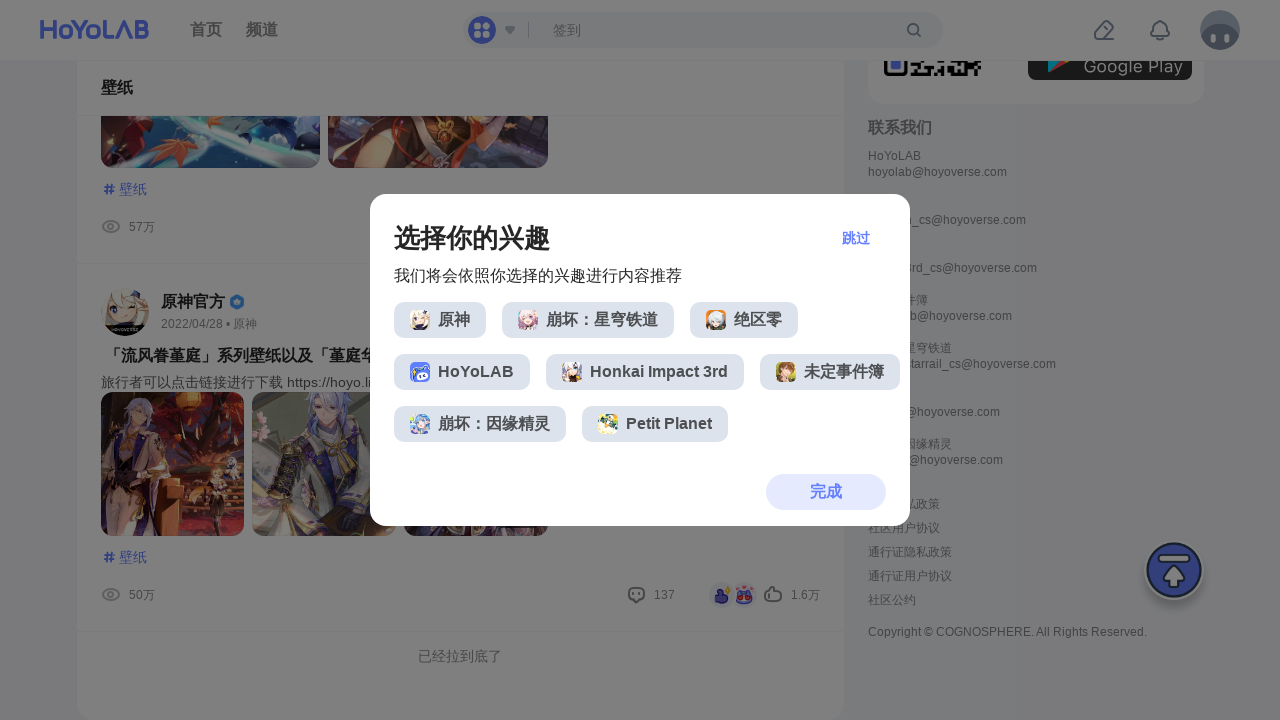

Scrolled to bottom of page (scroll 9 of 10)
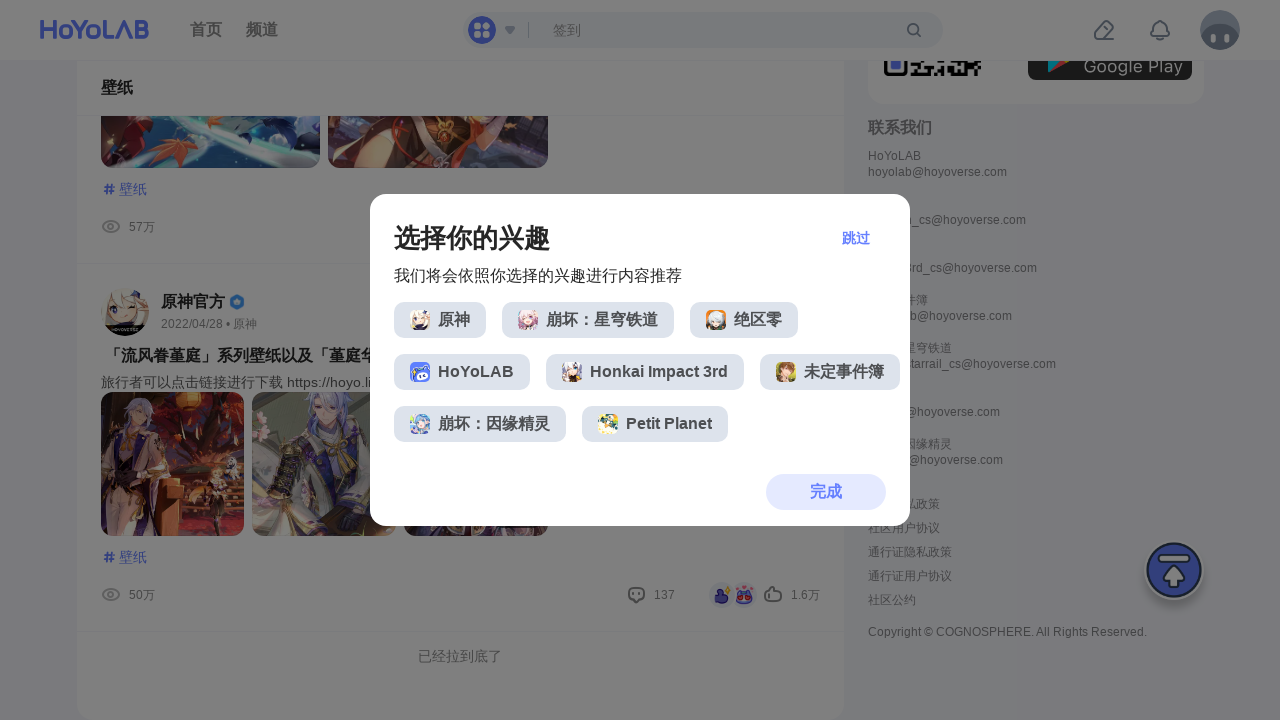

Waited 3 seconds for lazy-loaded content to appear (scroll 9 of 10)
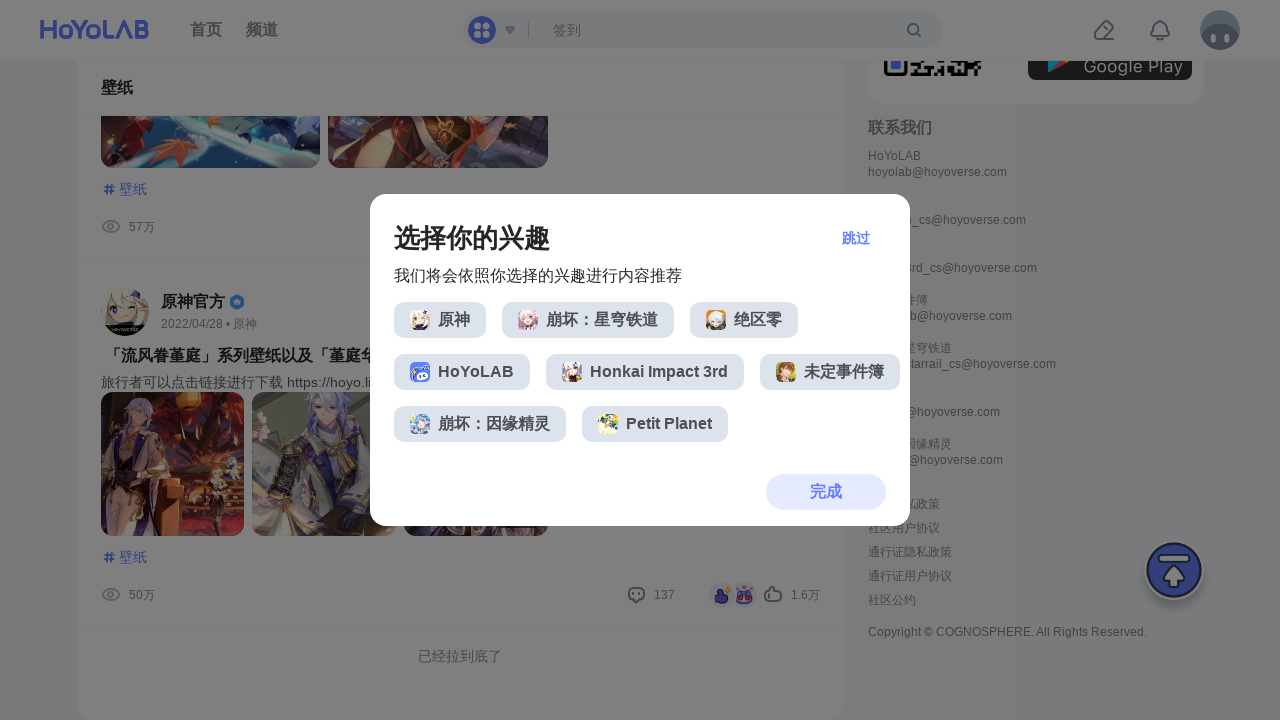

Scrolled to bottom of page (scroll 10 of 10)
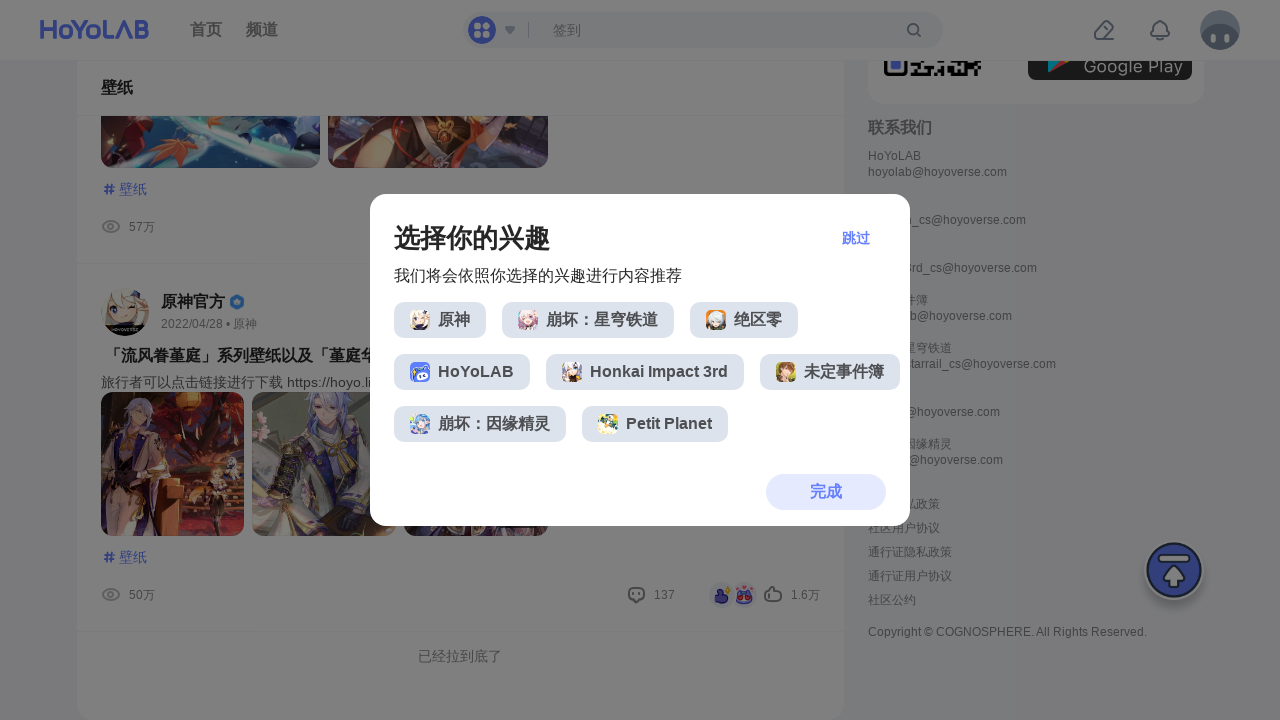

Waited 3 seconds for lazy-loaded content to appear (scroll 10 of 10)
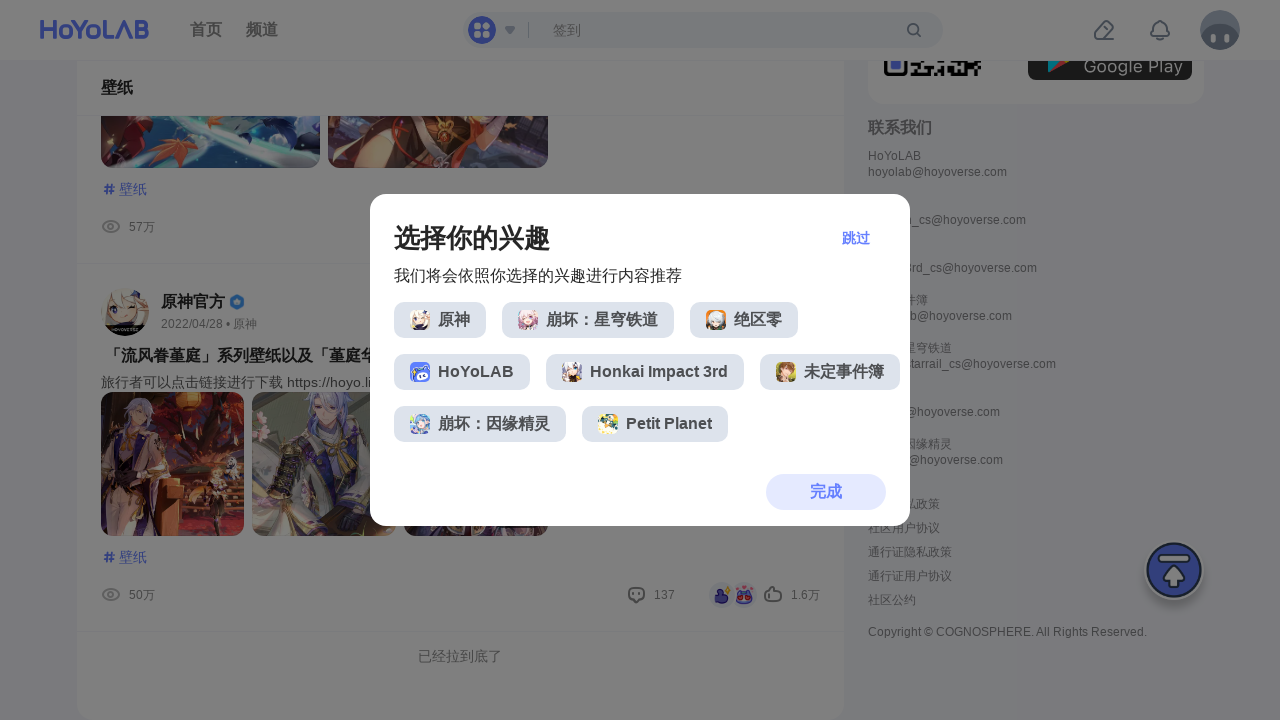

Verified article card links are present on the page
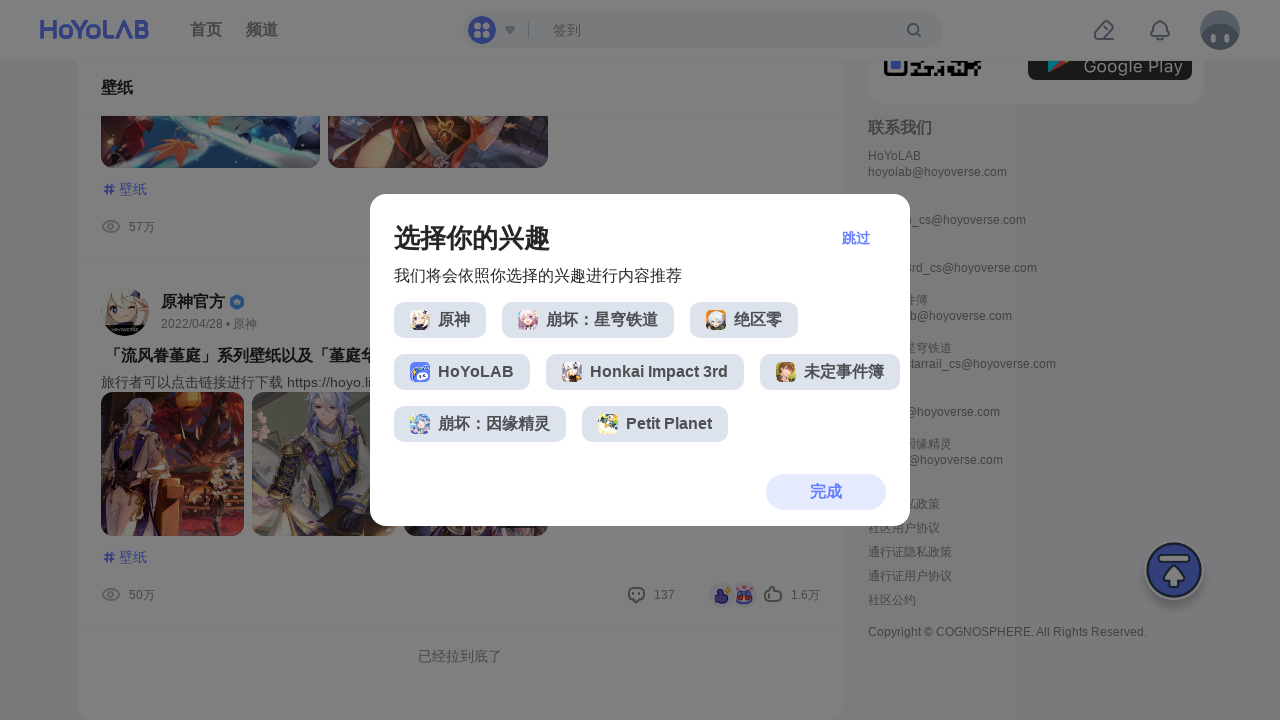

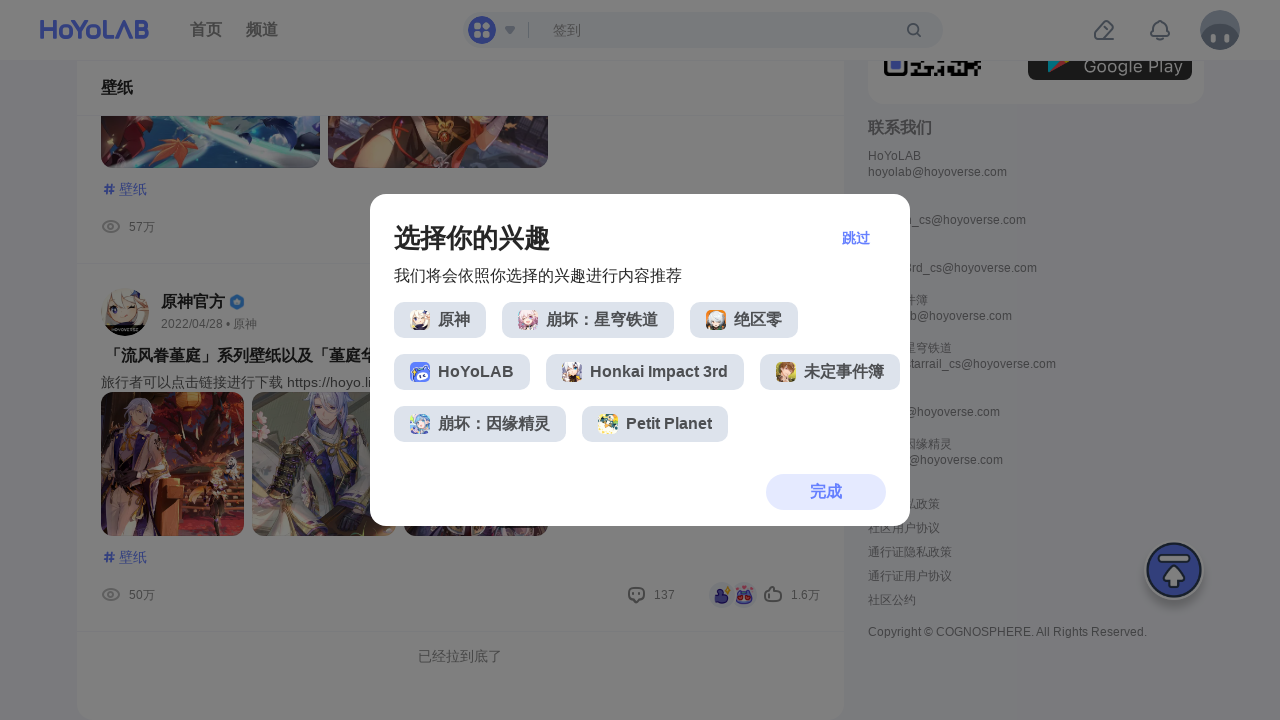